Tests an e-commerce demo site by navigating to products page, selecting a Selenium product, and adding it to the cart, then verifying the cart message.

Starting URL: https://rahulshettyacademy.com/angularAppdemo/

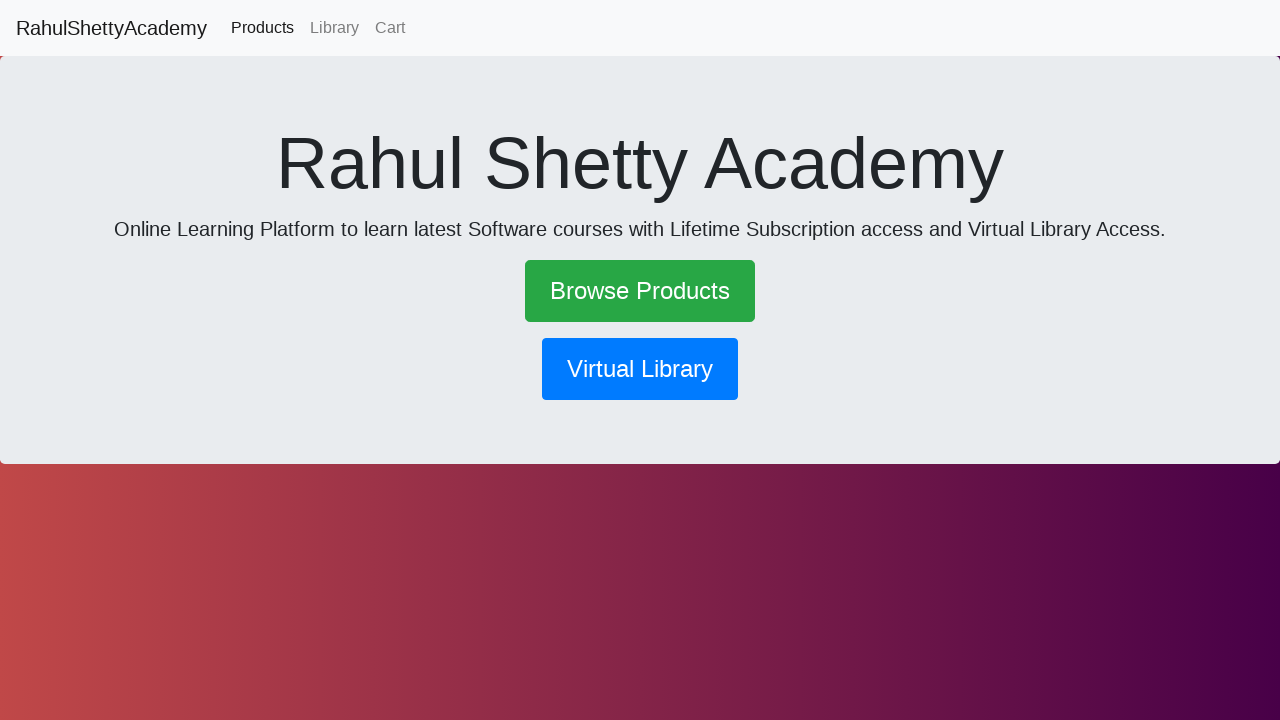

Clicked Products link in navigation at (262, 28) on a[routerlink*='products']
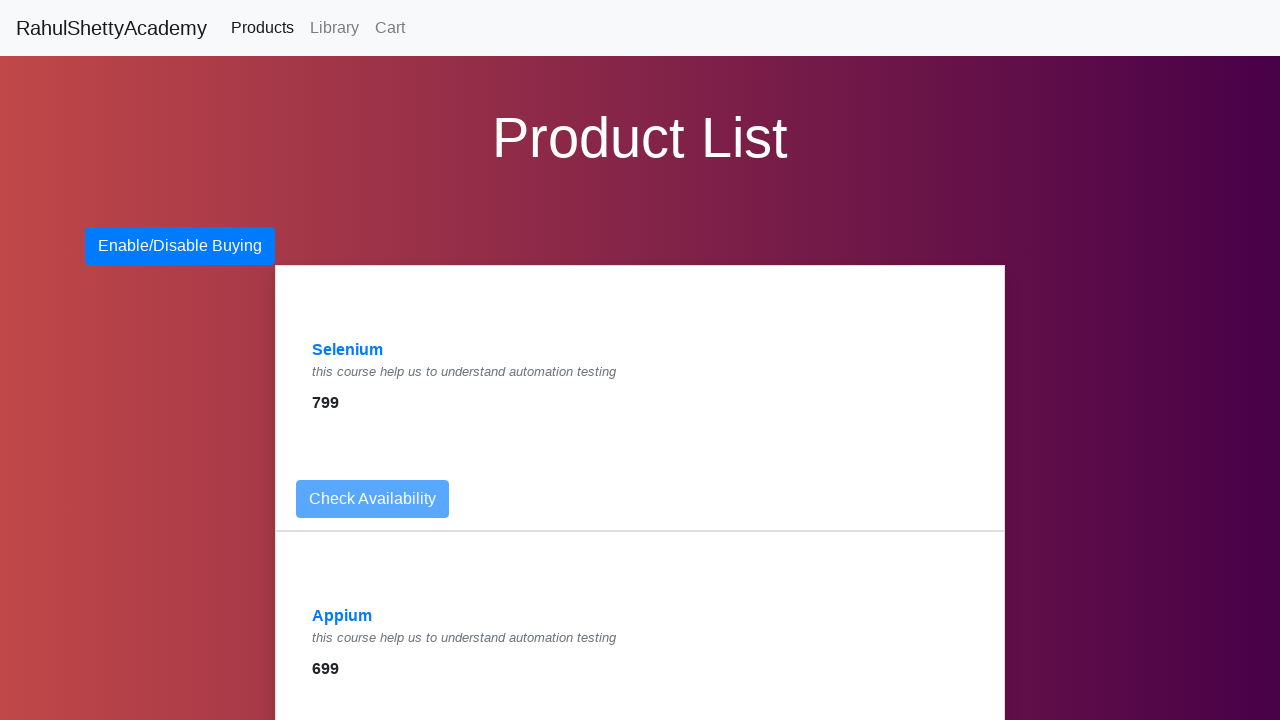

Clicked on Selenium product at (348, 350) on text=Selenium
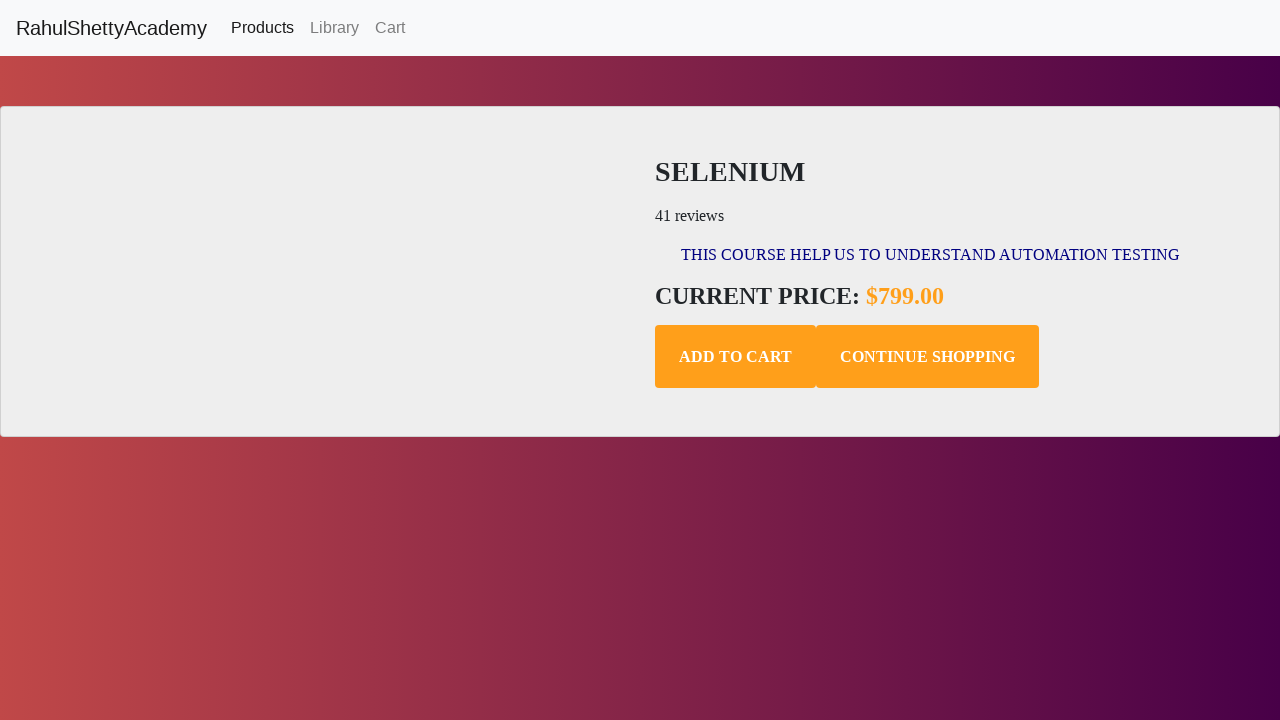

Clicked Add to Cart button at (736, 357) on .add-to-cart
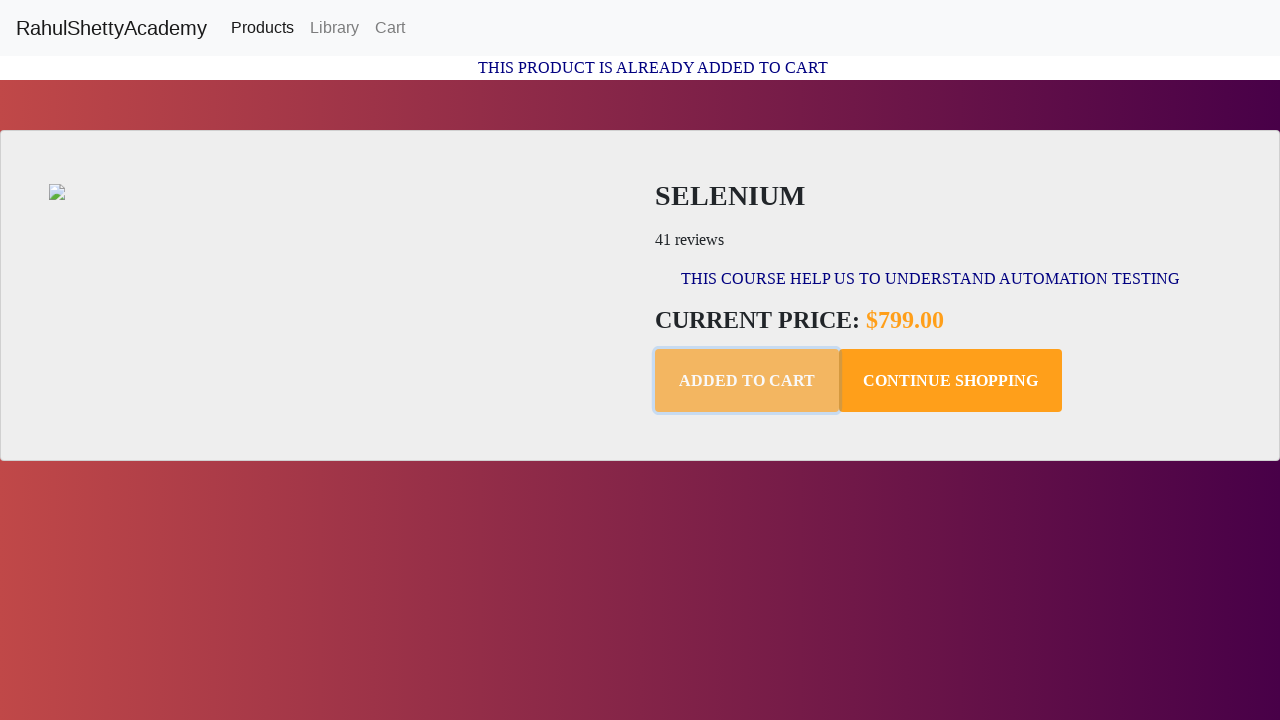

Cart confirmation message appeared
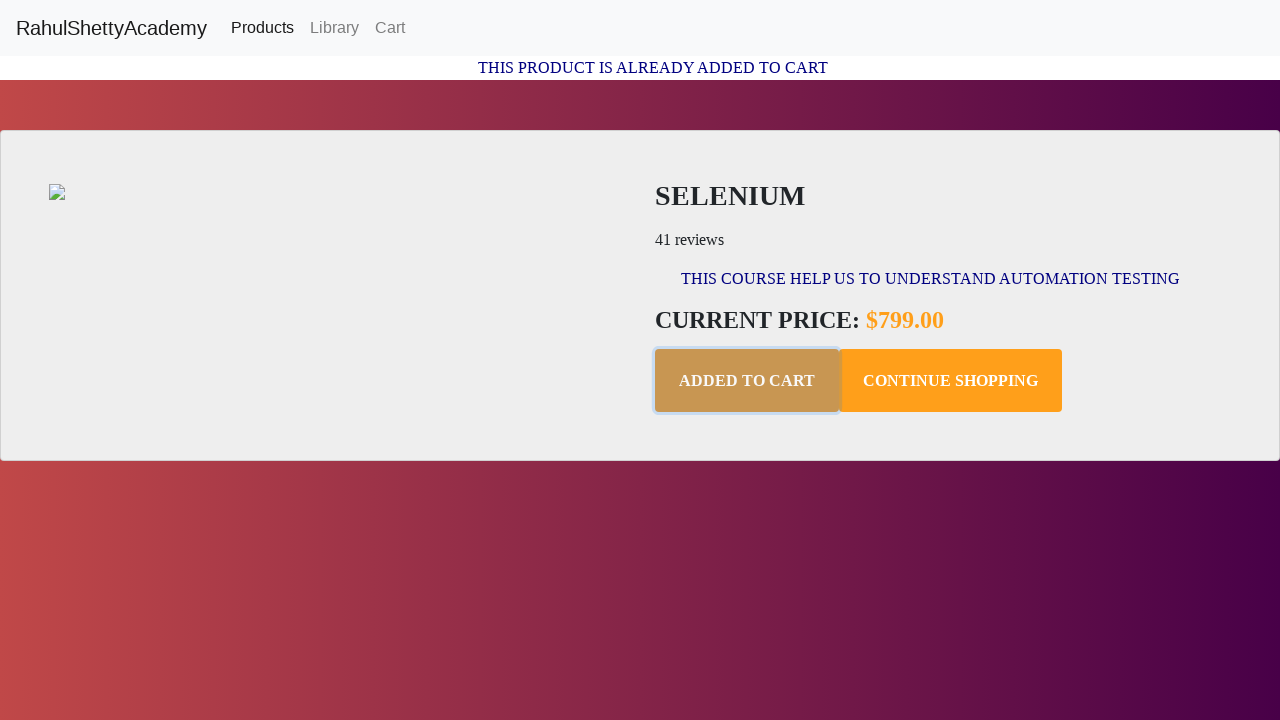

Cart message: This Product is already added to Cart
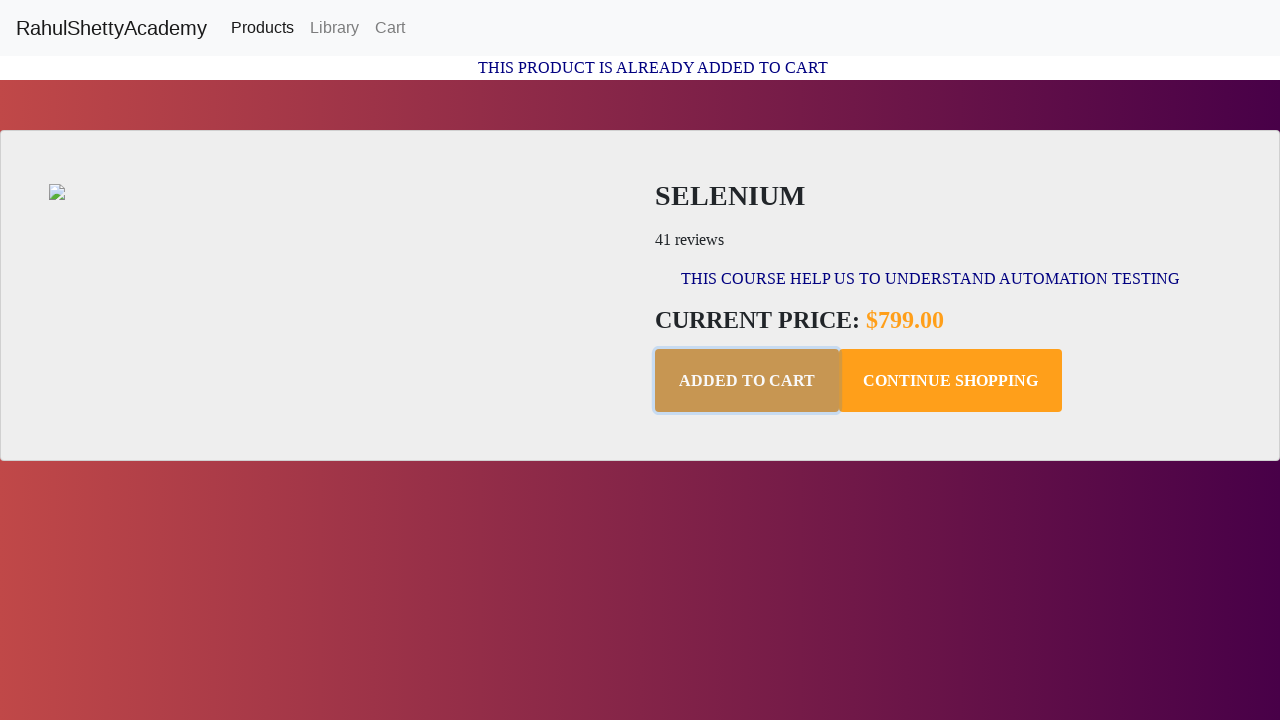

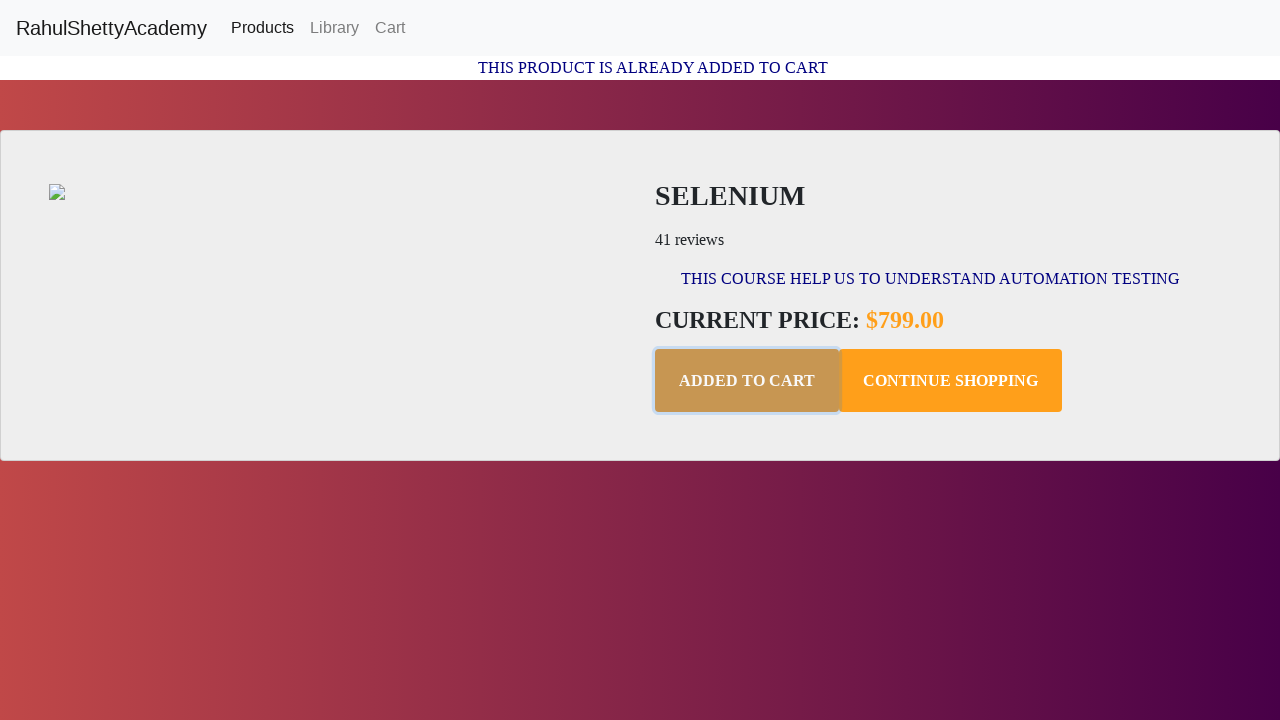